Tests keyboard interactions by pressing Shift key while typing to produce uppercase character

Starting URL: https://the-internet.herokuapp.com/key_presses

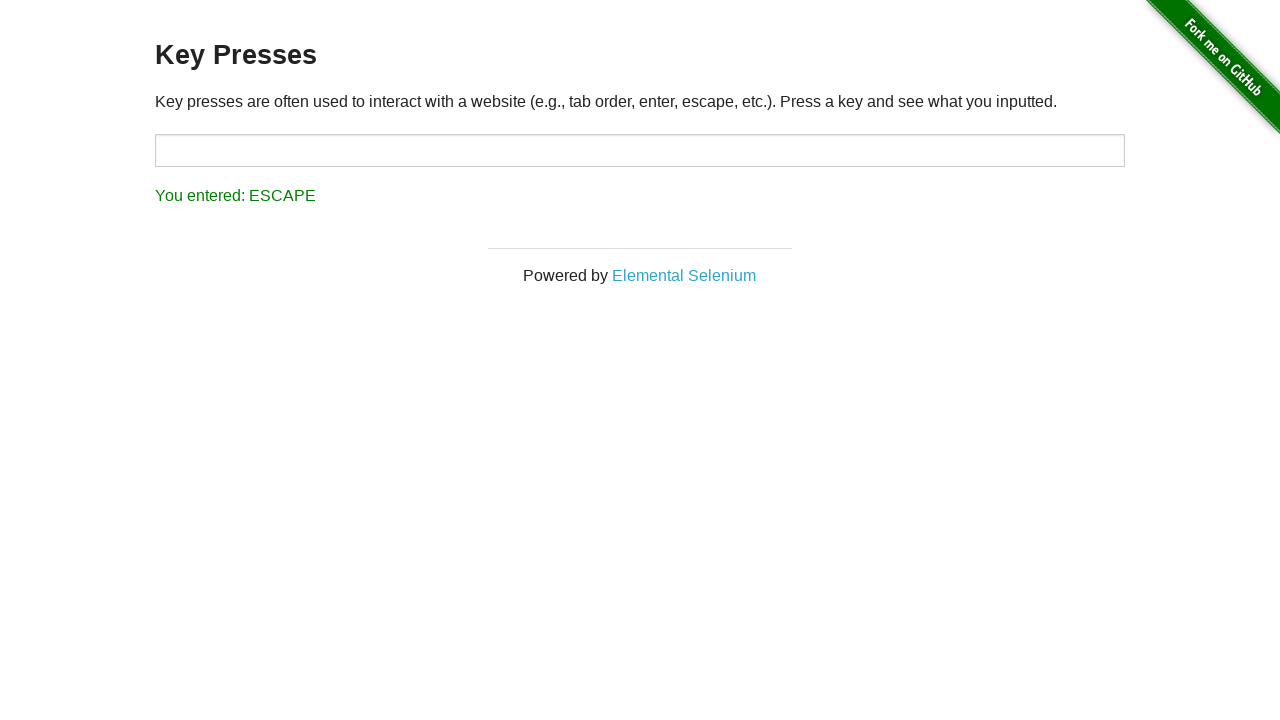

Clicked on the input field at (640, 150) on #target
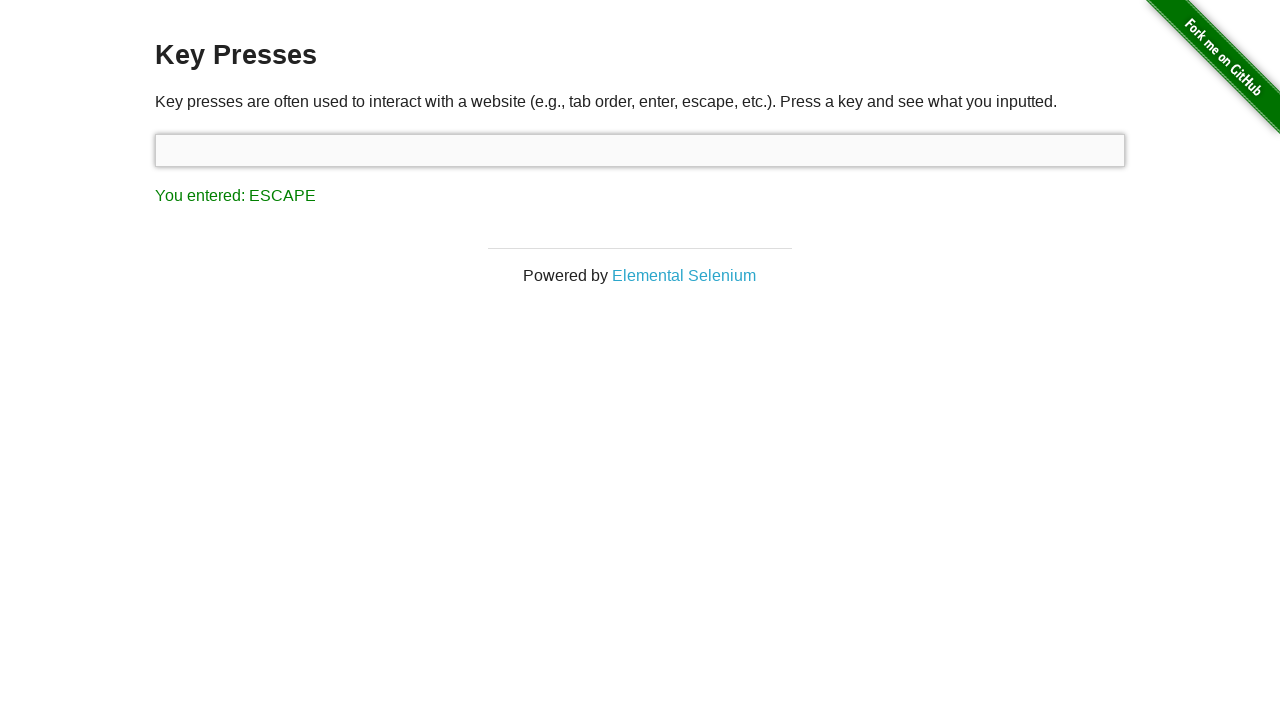

Pressed Shift key down
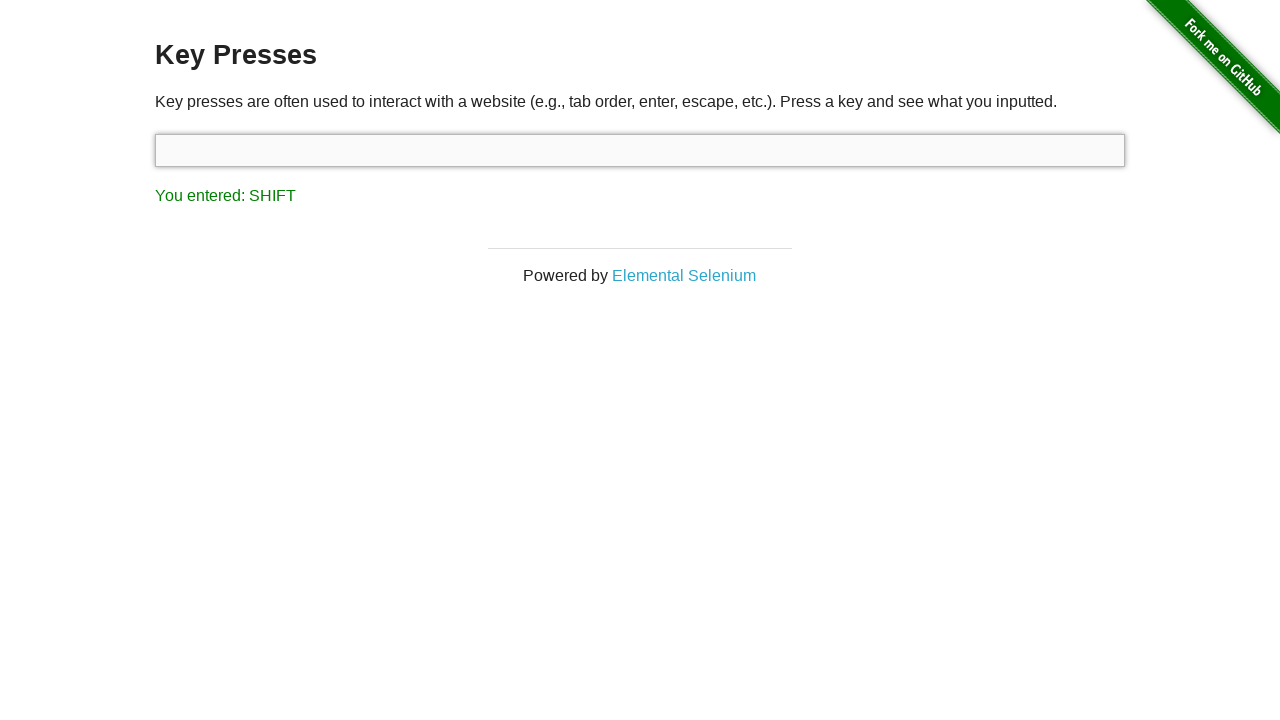

Pressed 's' key while Shift is held (produces uppercase 'S')
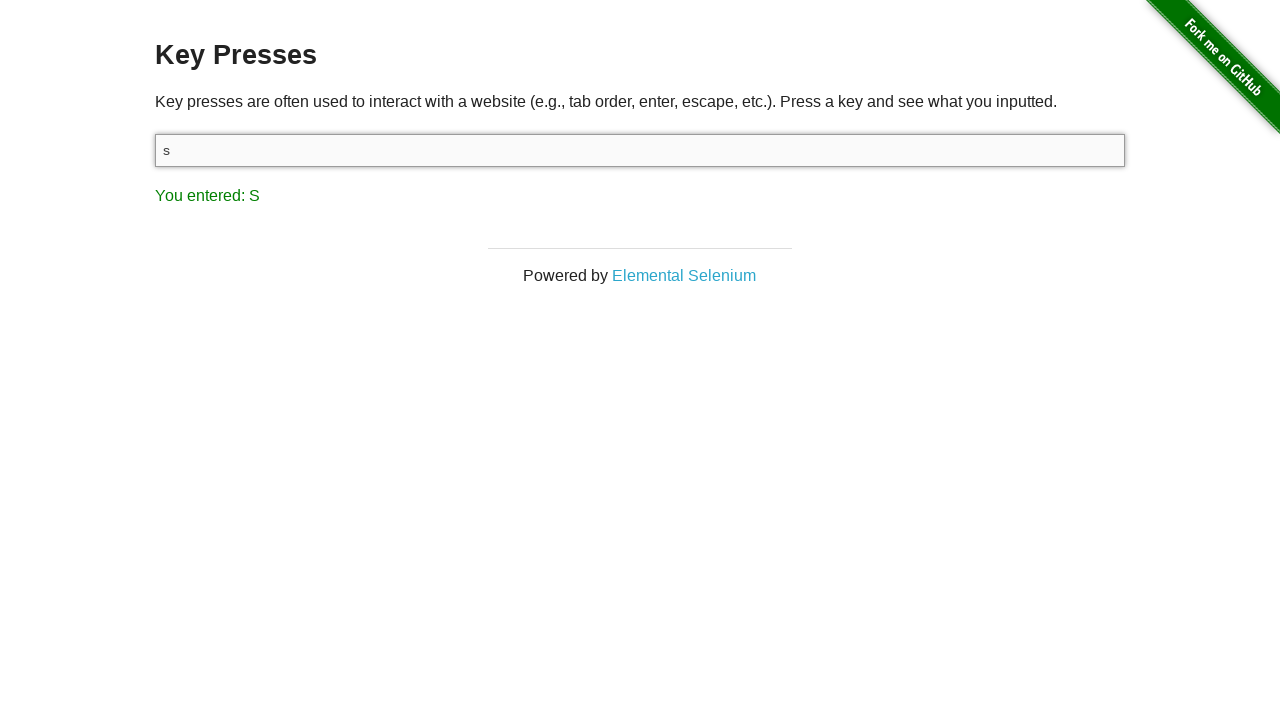

Released Shift key
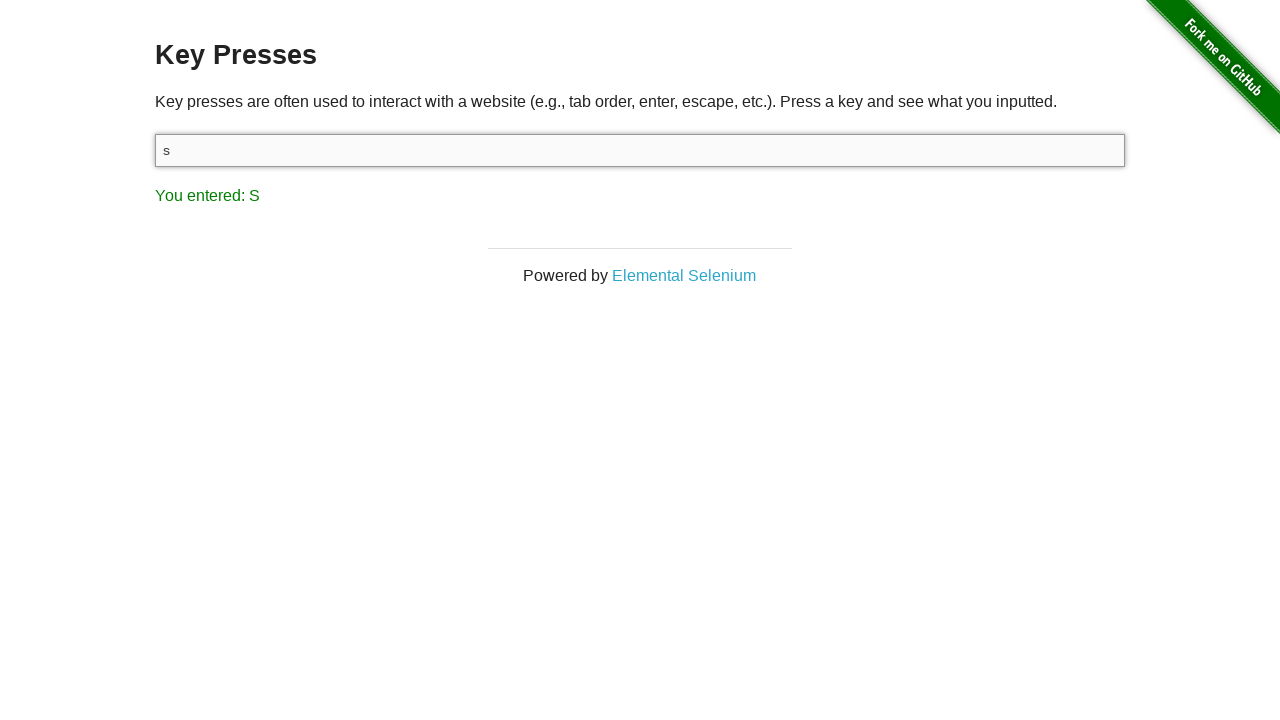

Result element appeared on the page
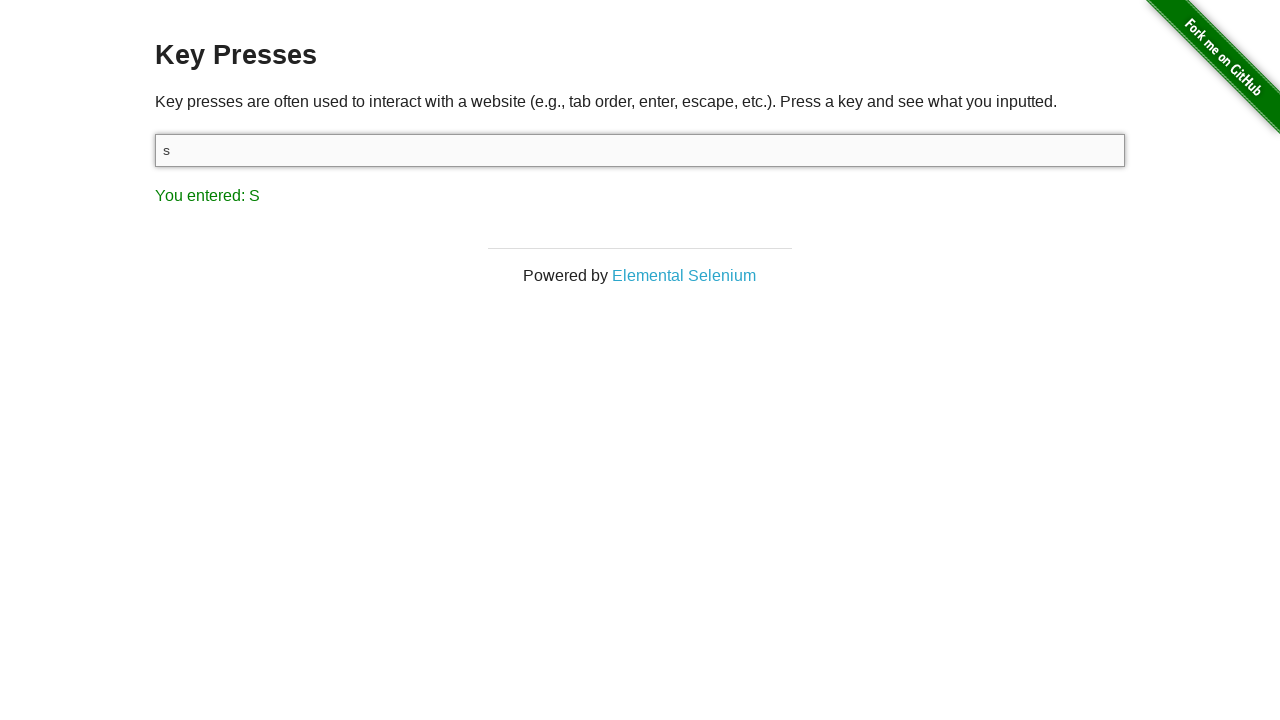

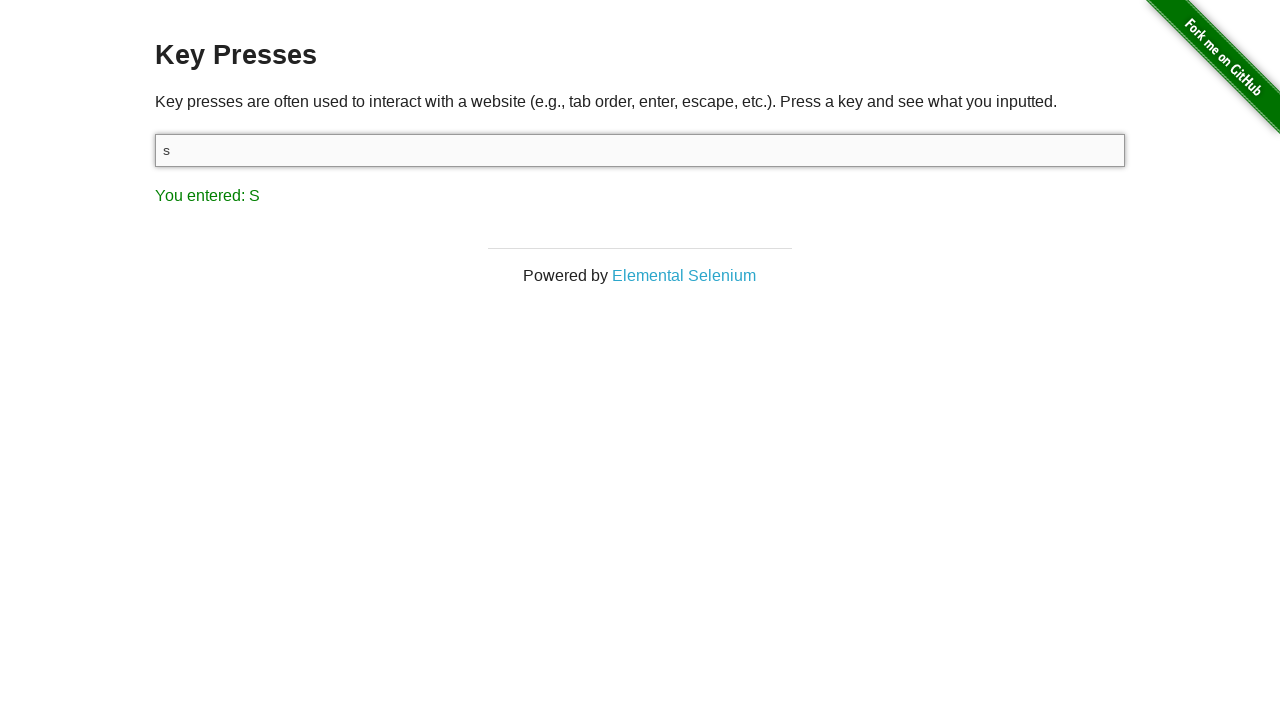